Tests the Add/Remove Elements functionality by navigating to the page, clicking the Add Element button, and verifying a Delete button appears

Starting URL: https://the-internet.herokuapp.com/

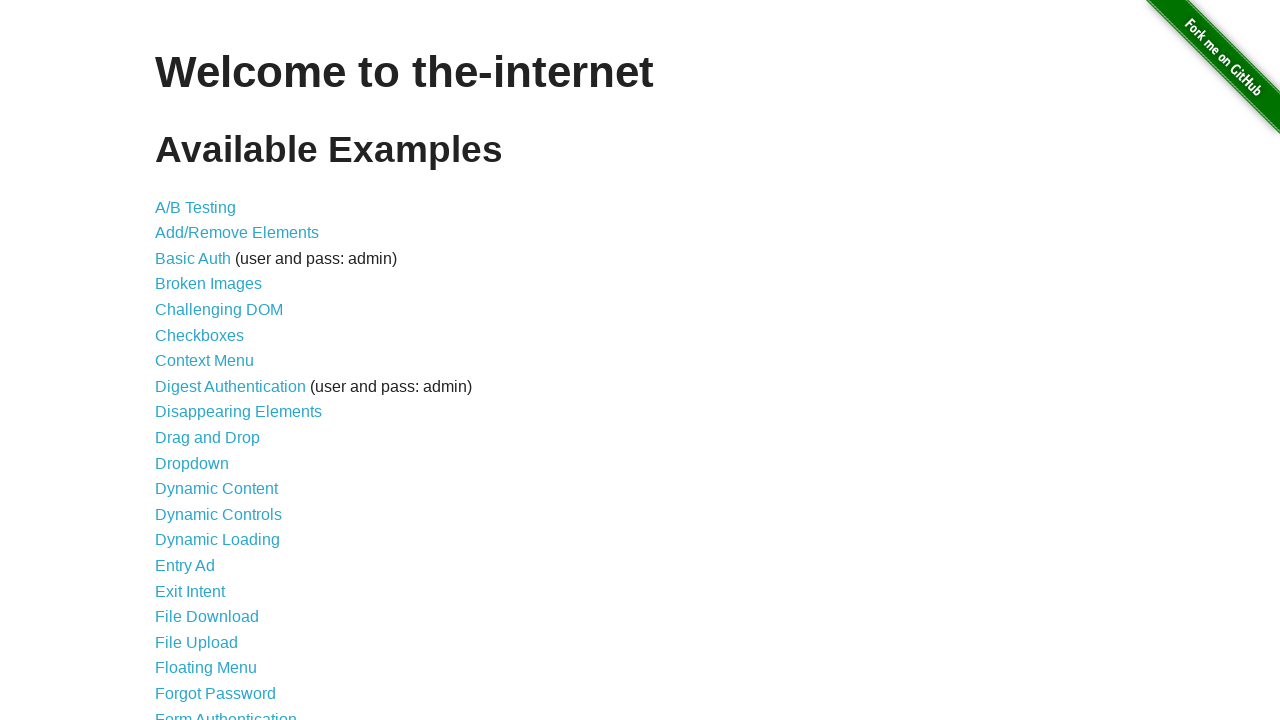

Clicked on Add/Remove Elements link (second list item) at (237, 233) on xpath=//li[2]/a
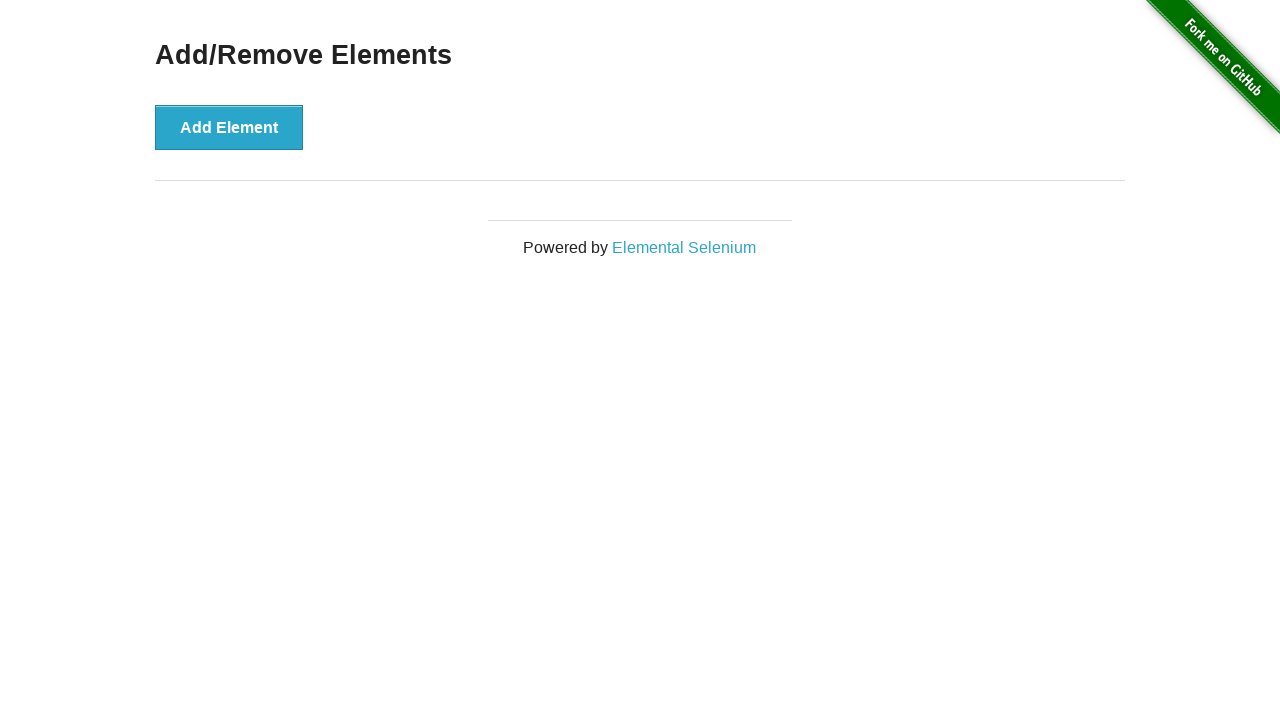

Clicked on Add Element button at (229, 127) on xpath=//div[@class='example']/button
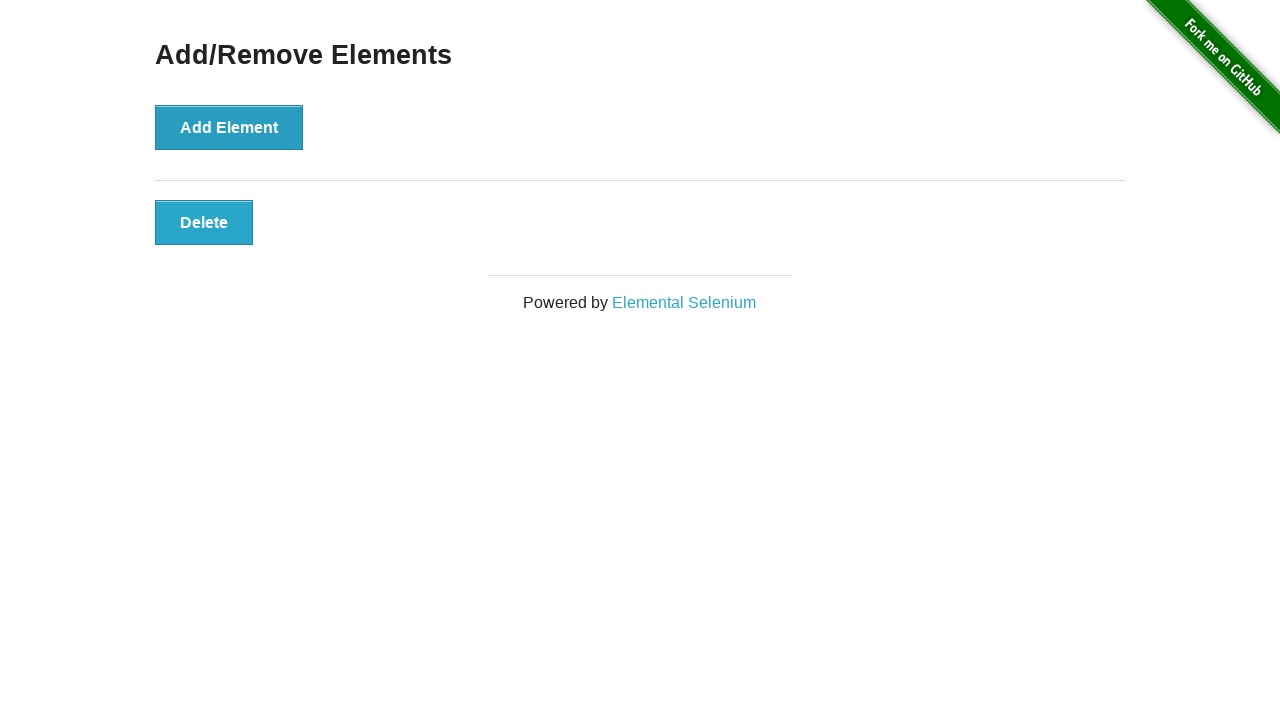

Verified Delete button is displayed
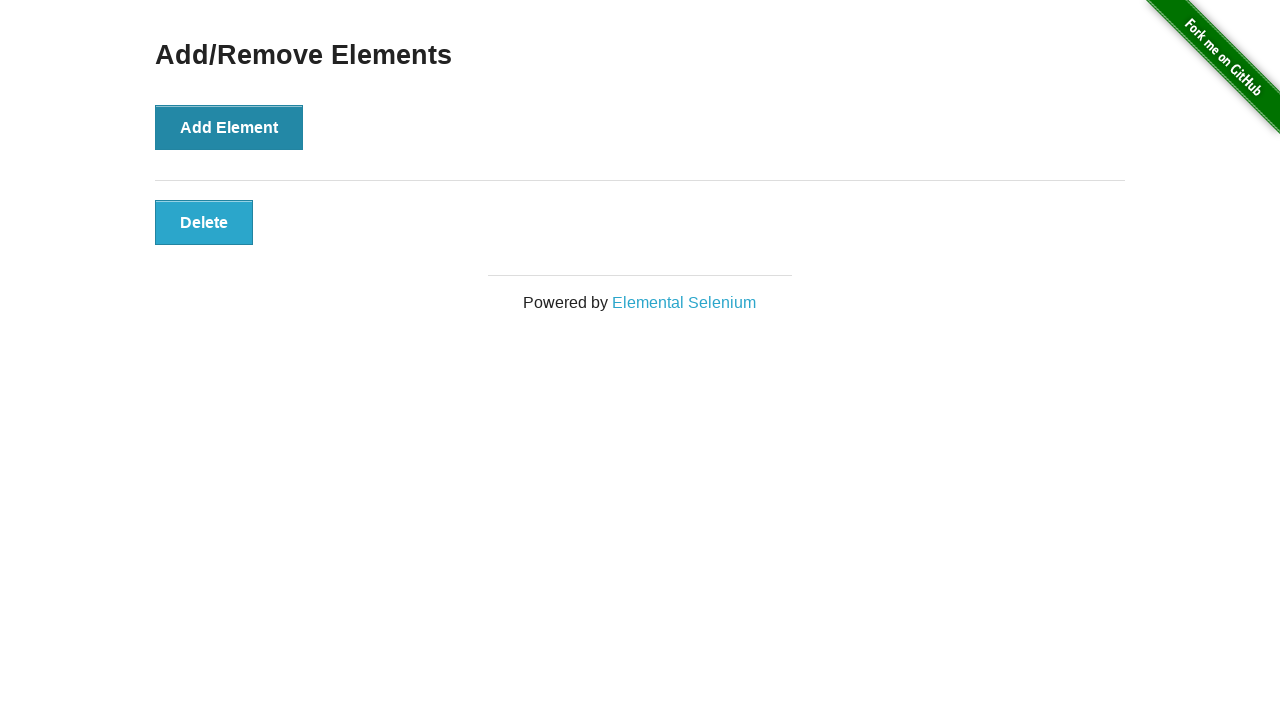

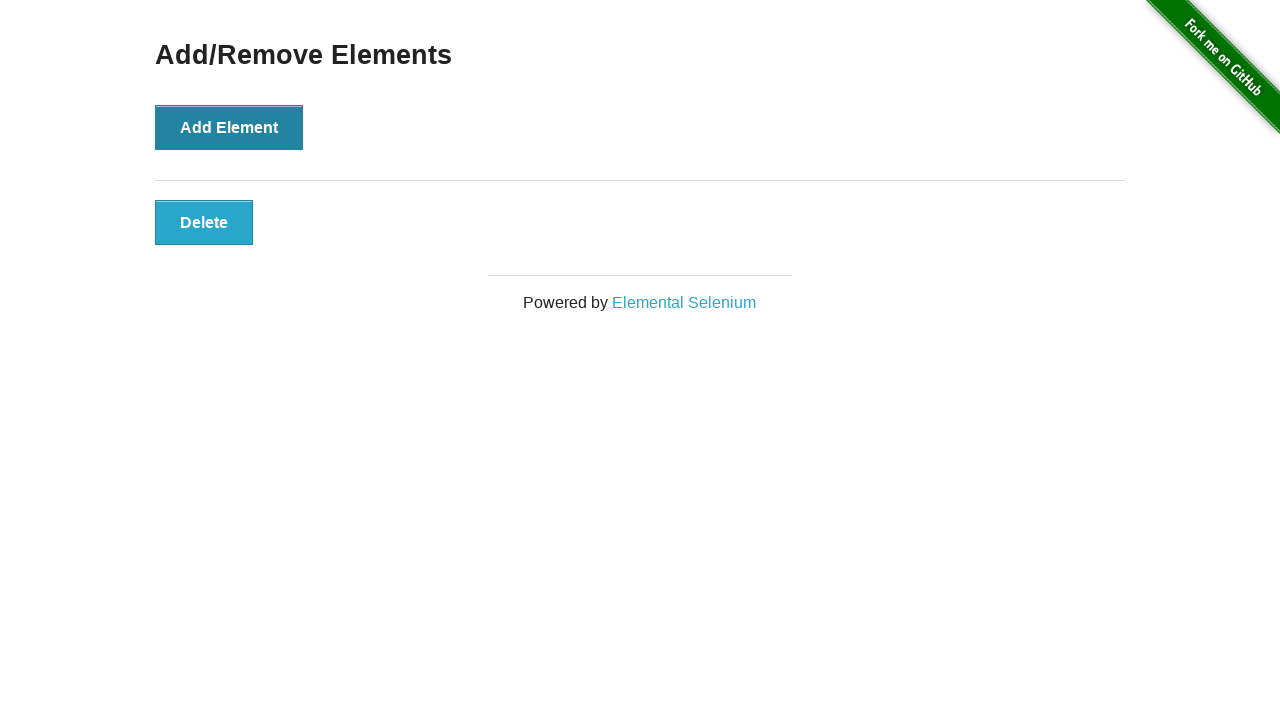